Tests the forgot password functionality by navigating to the sign-in page, clicking the forgot password link, submitting an email address, and verifying the confirmation message is displayed.

Starting URL: http://zero.webappsecurity.com/

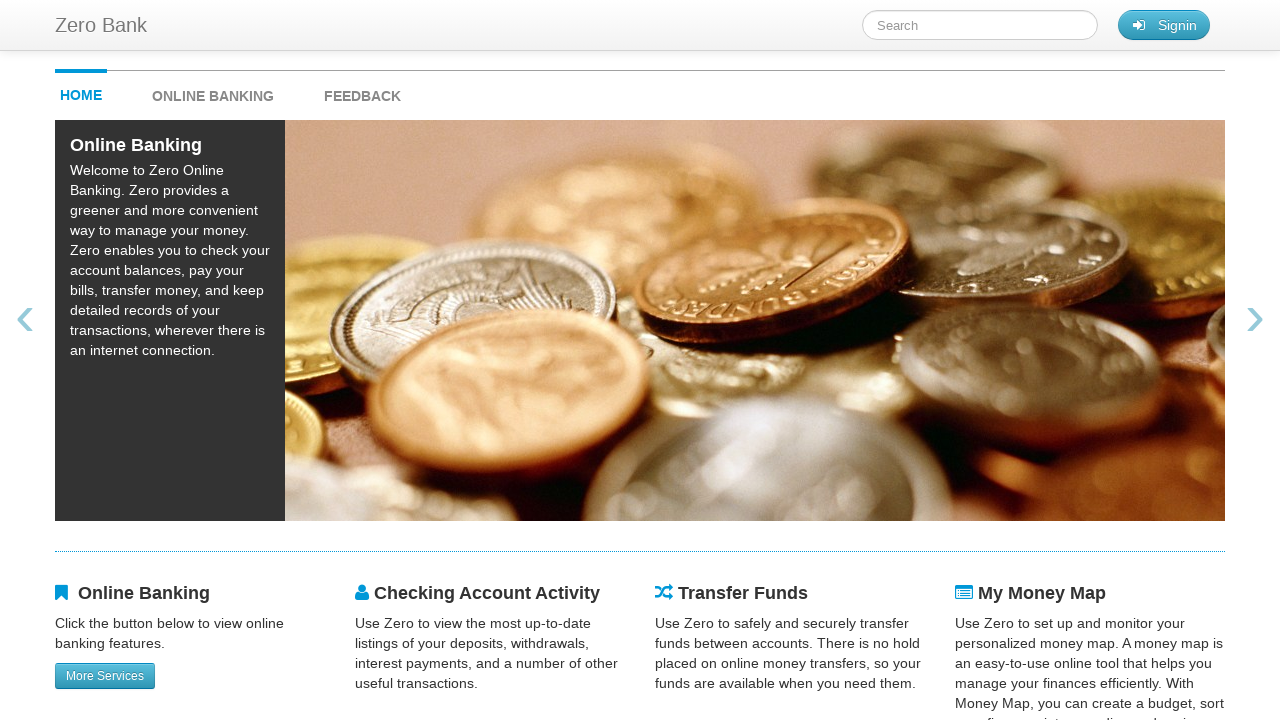

Verified homepage title is correct
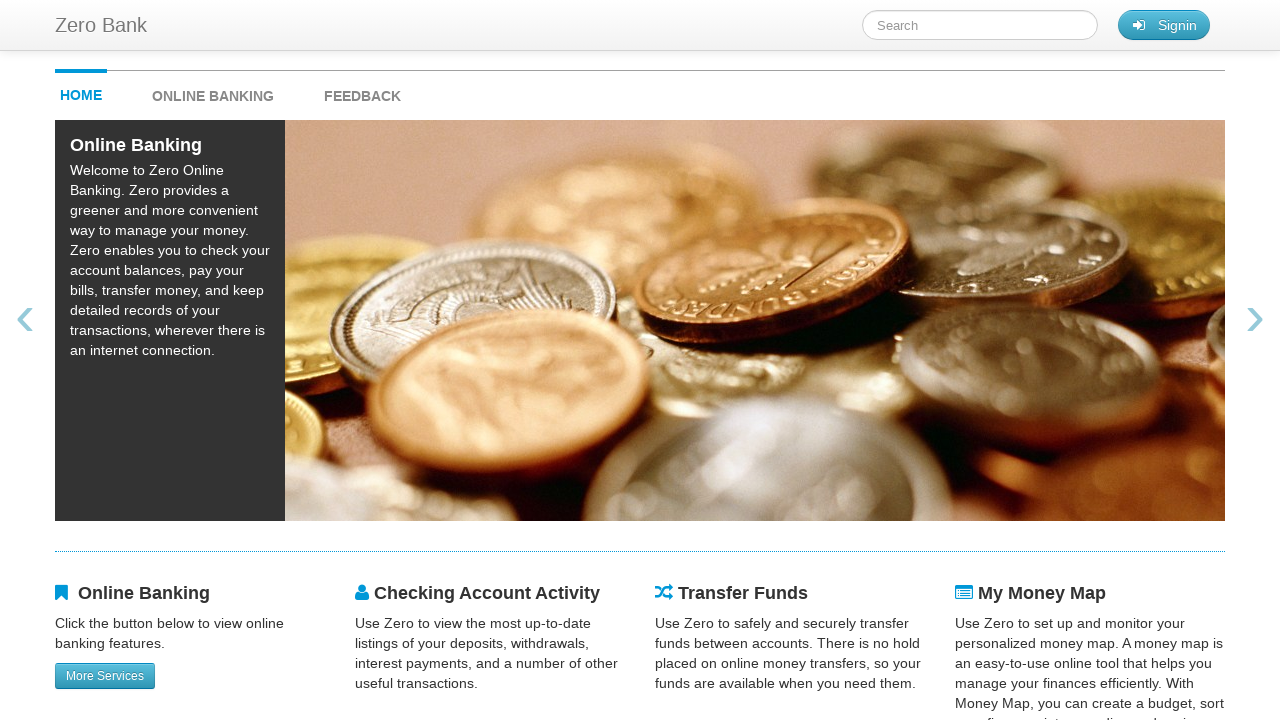

Clicked sign in button at (1164, 25) on #signin_button
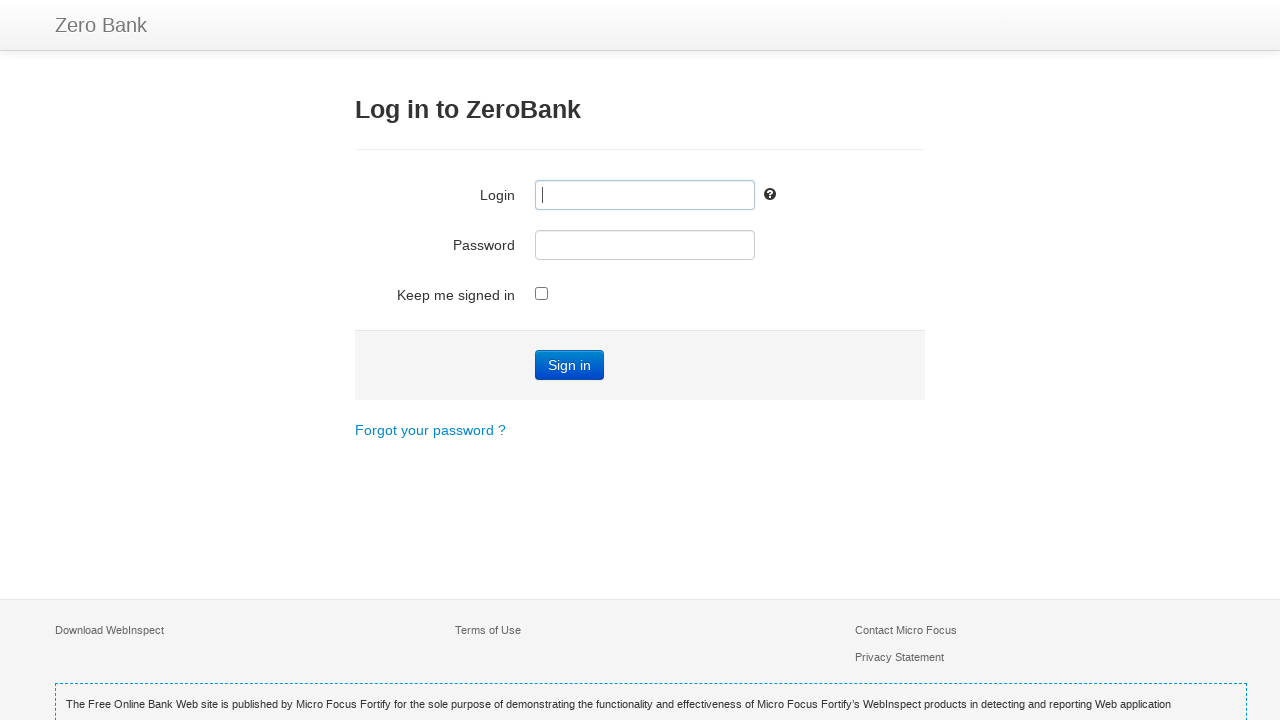

Clicked 'Forgot your password?' link at (430, 430) on text=Forgot your password ?
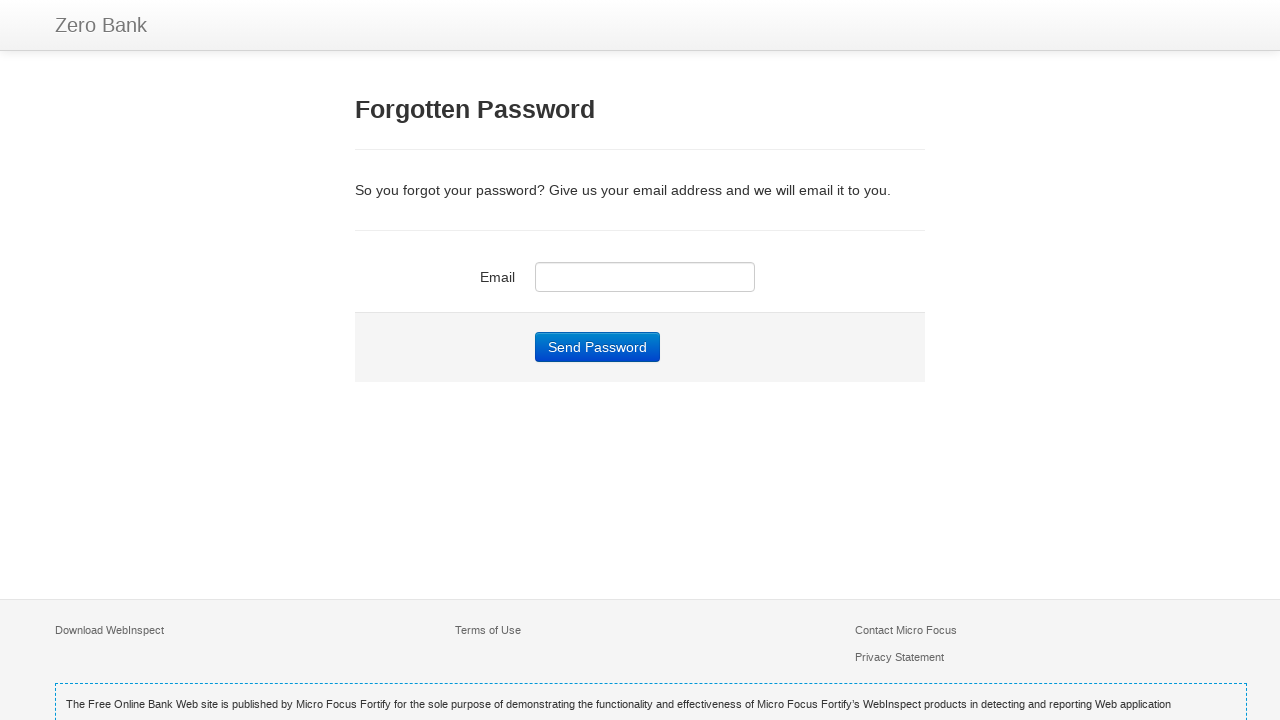

Verified forgot password page title is correct
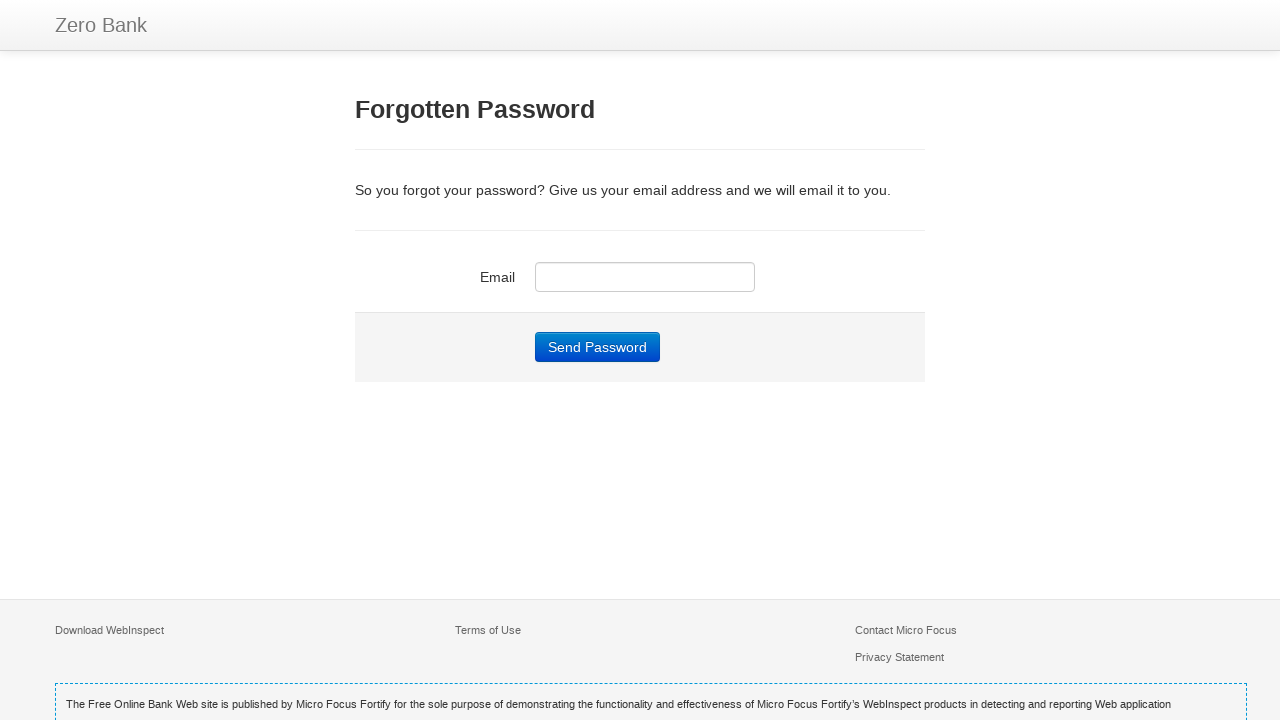

Filled email field with 'testuser@example.com' on input[name='email']
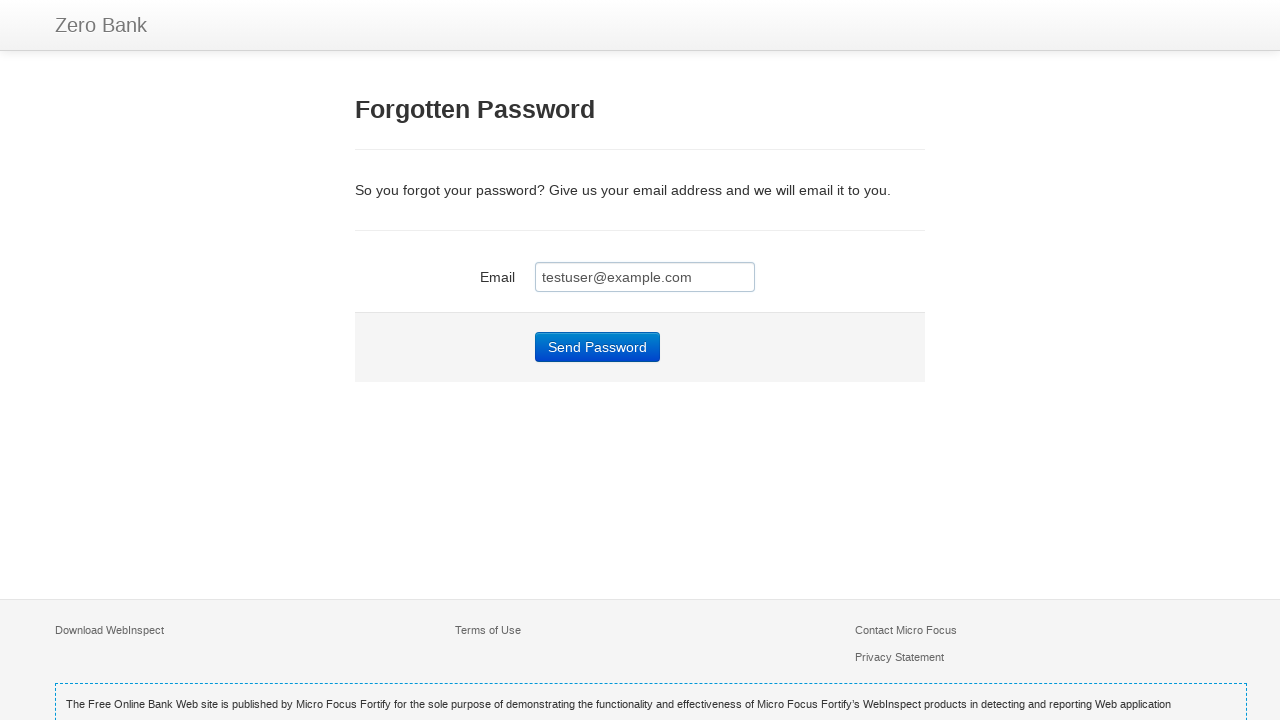

Clicked submit button to send password recovery email at (598, 347) on input[name='submit']
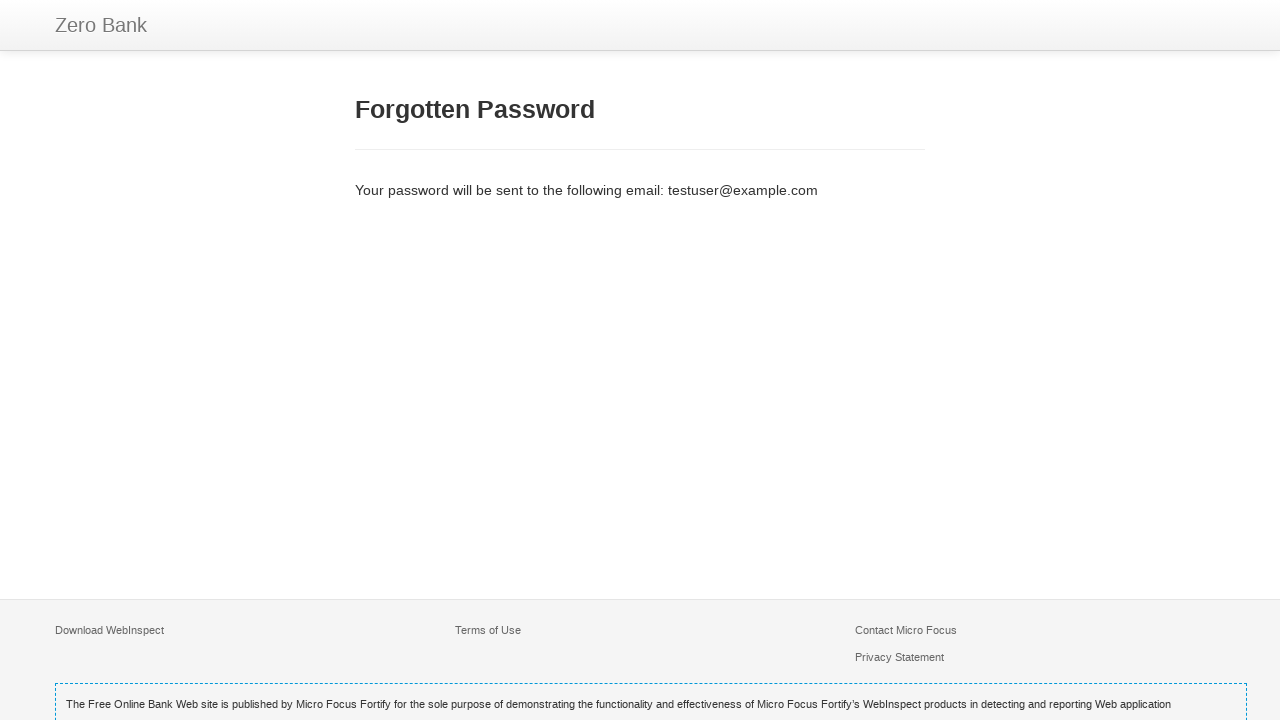

Confirmation message appeared
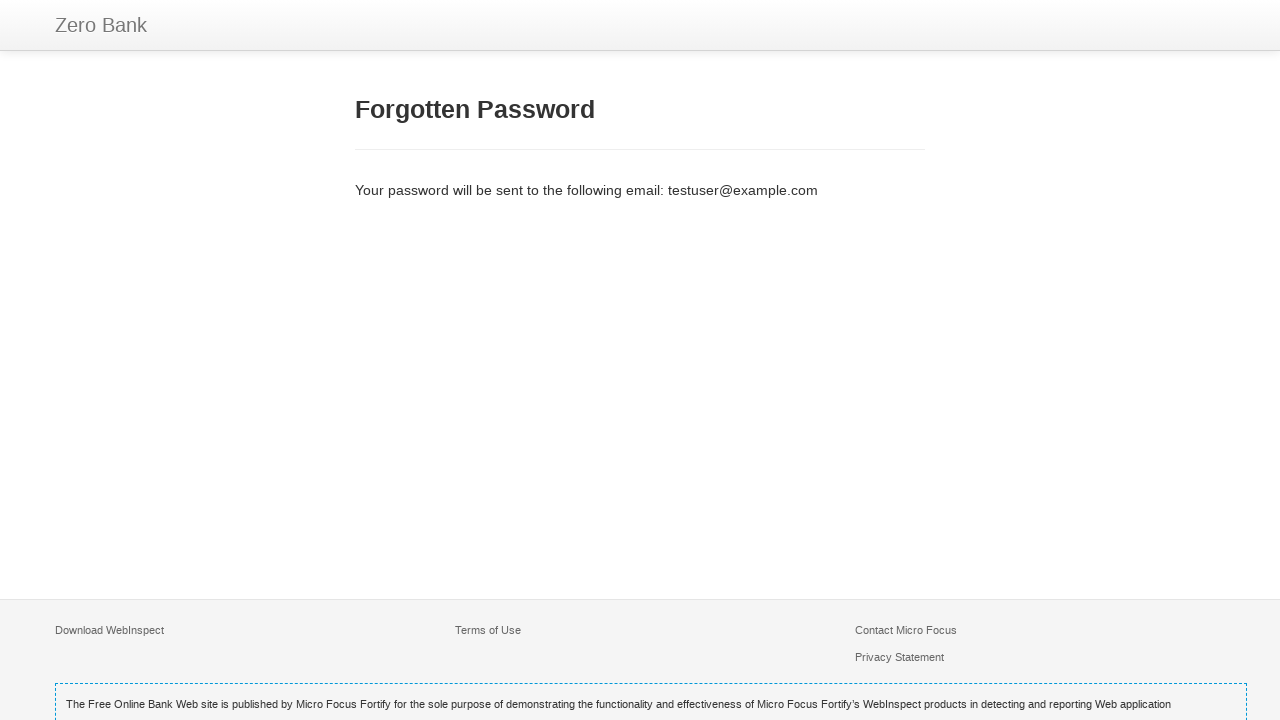

Verified confirmation message contains expected text
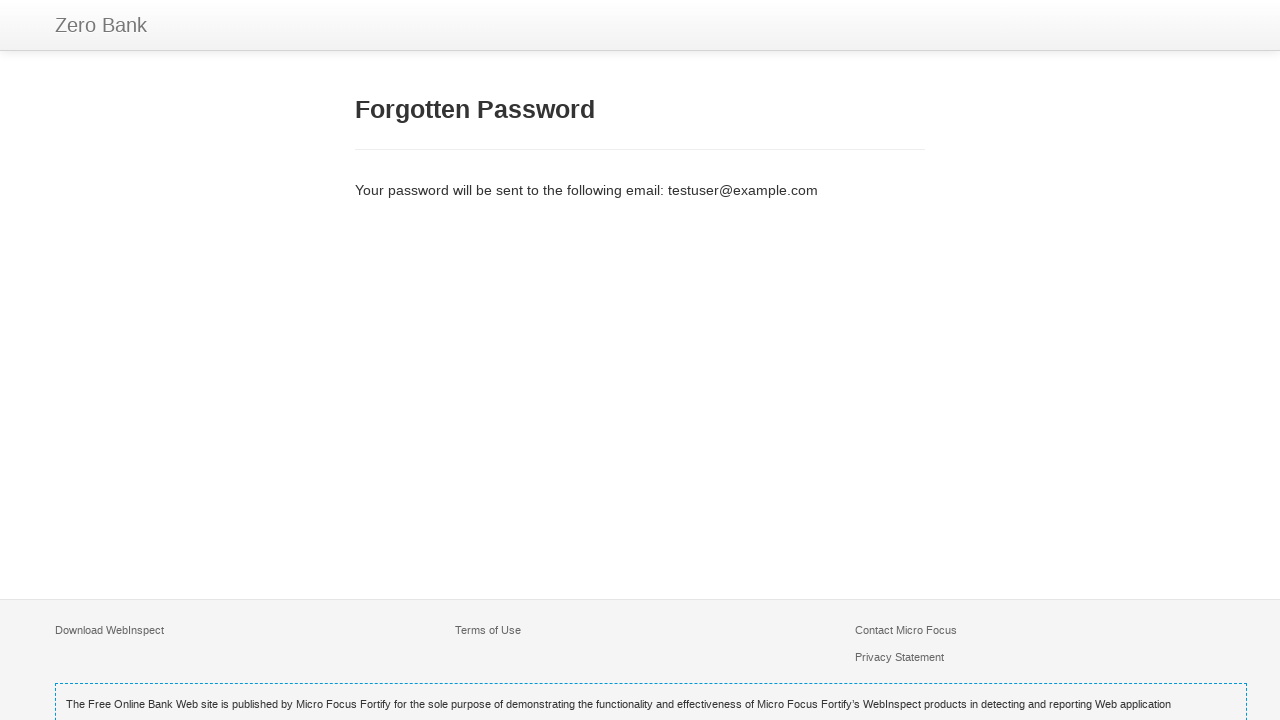

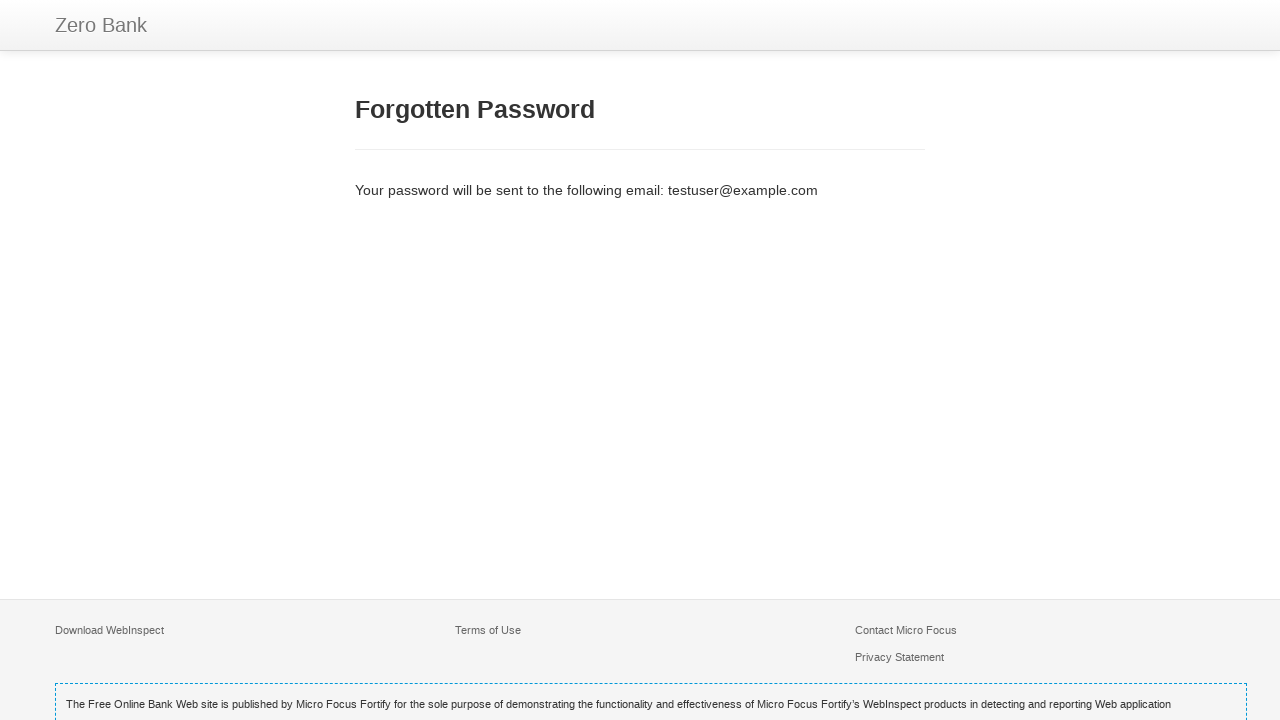